Tests persistence of todo data by creating items, marking one complete, and reloading the page

Starting URL: https://demo.playwright.dev/todomvc

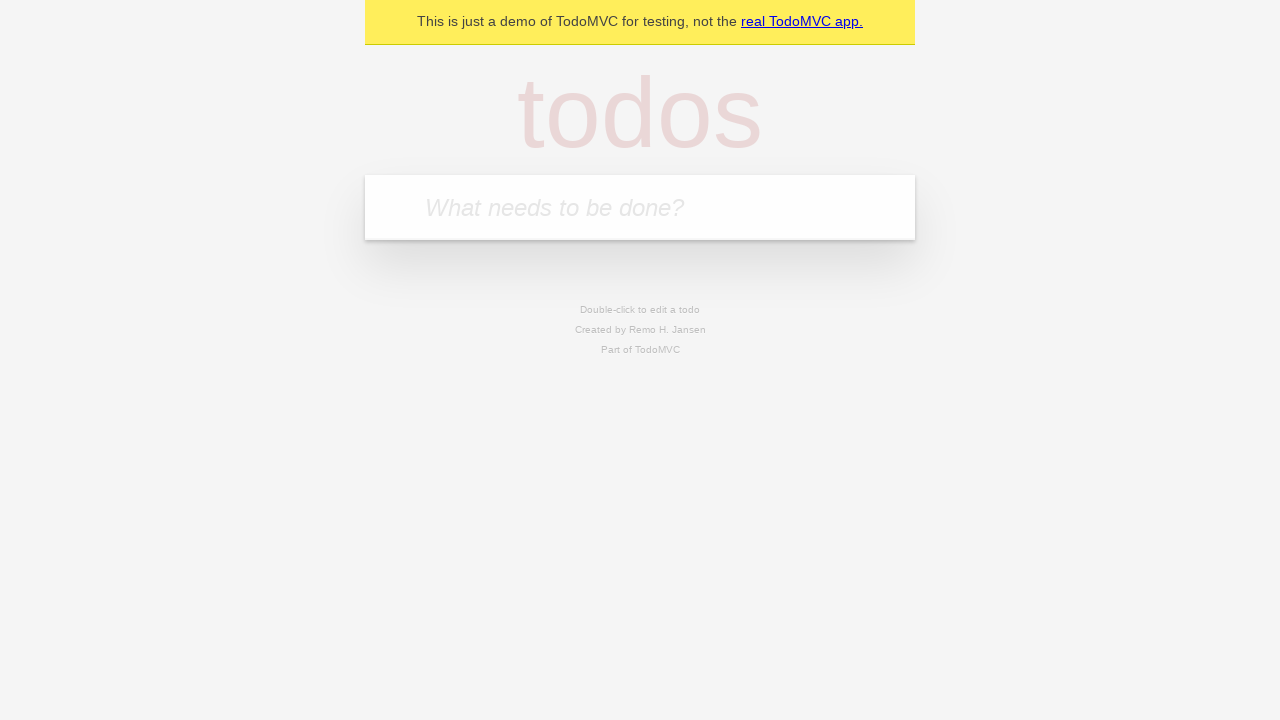

Filled todo input with 'buy some cheese' on internal:attr=[placeholder="What needs to be done?"i]
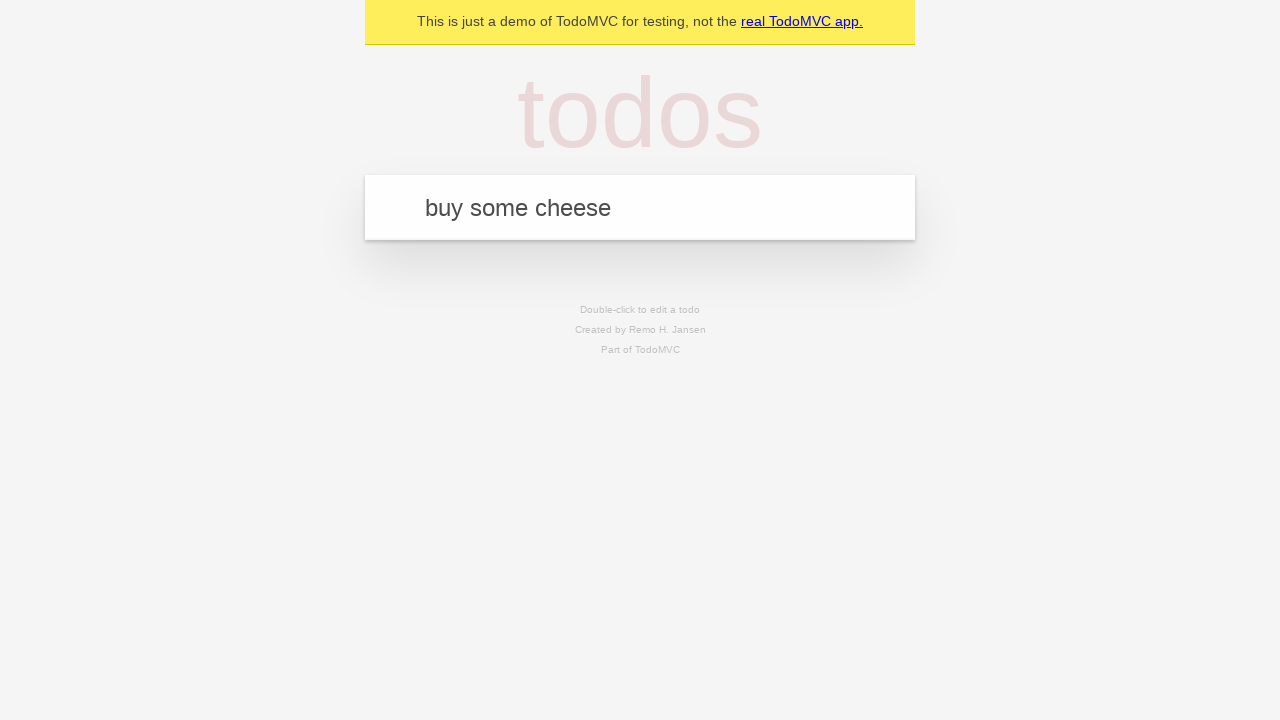

Pressed Enter to create first todo item on internal:attr=[placeholder="What needs to be done?"i]
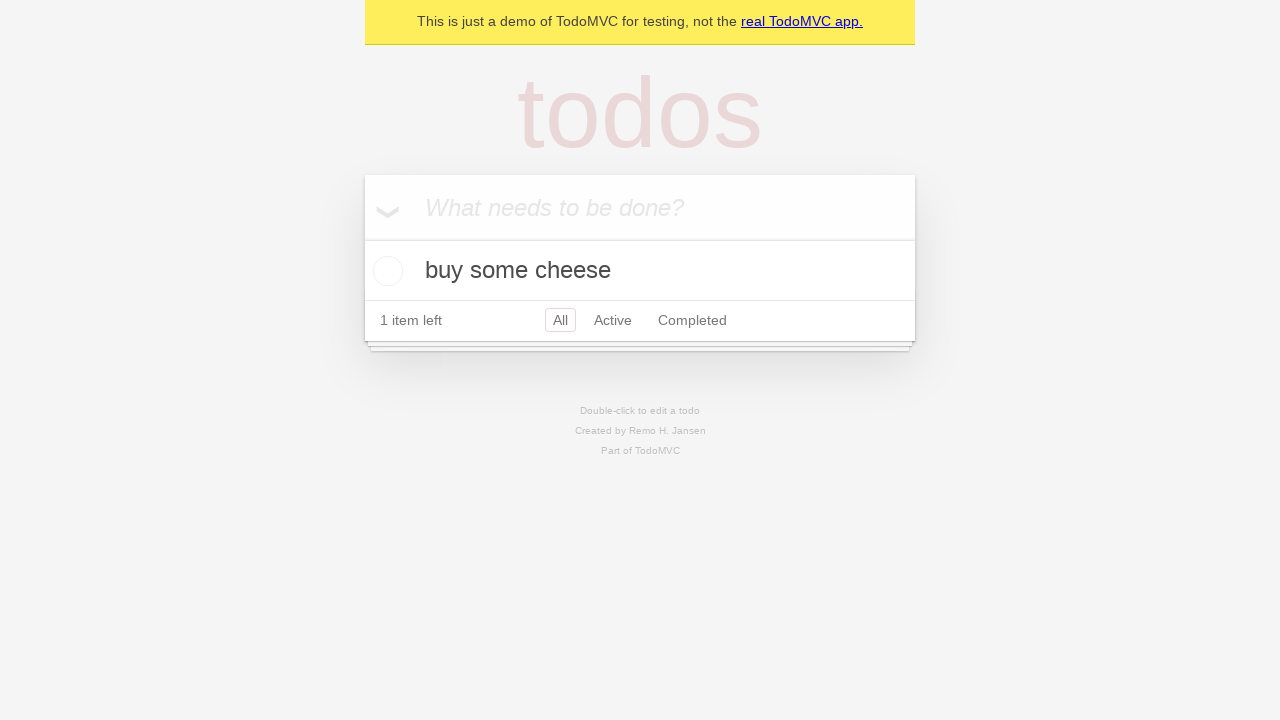

Filled todo input with 'feed the cat' on internal:attr=[placeholder="What needs to be done?"i]
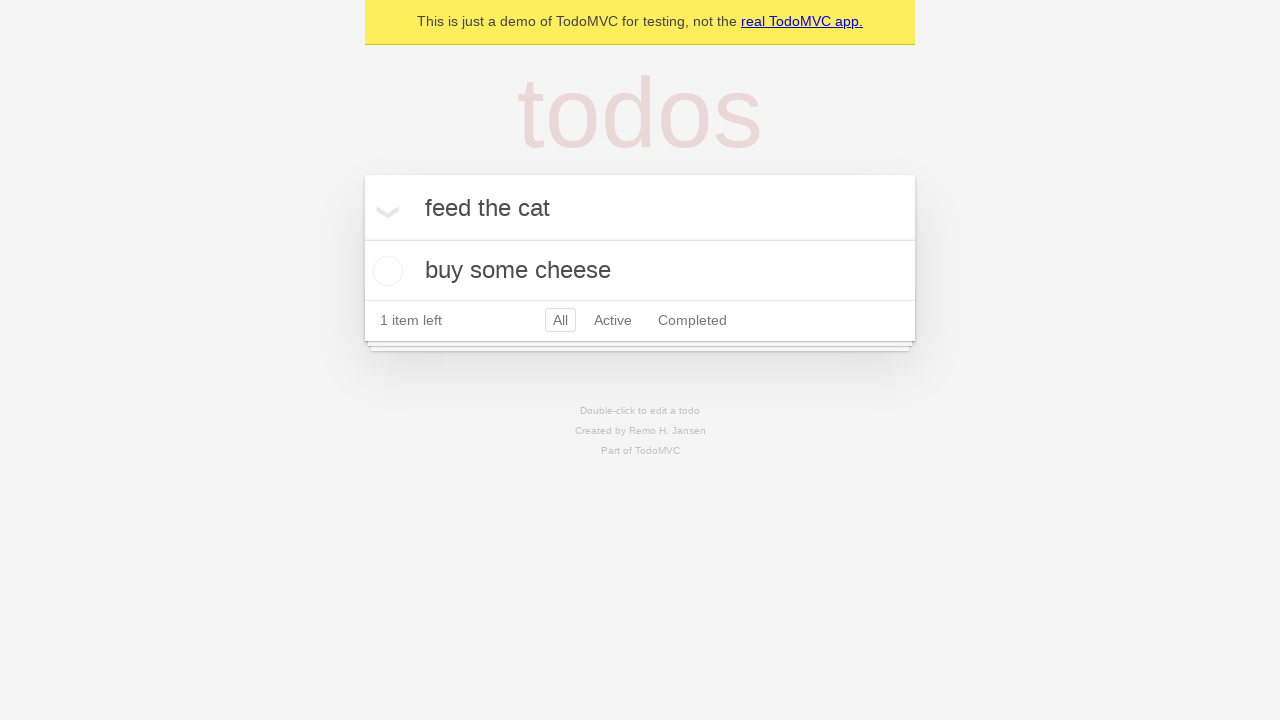

Pressed Enter to create second todo item on internal:attr=[placeholder="What needs to be done?"i]
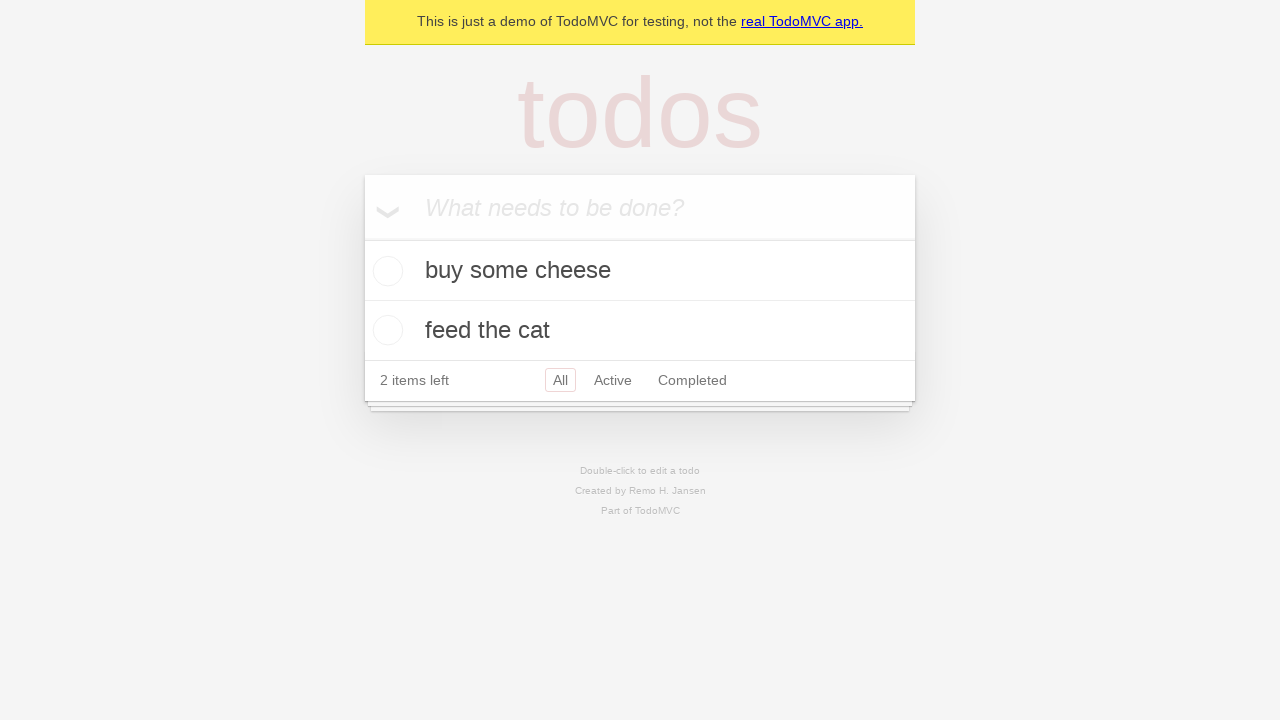

Waited for both todo items to appear in the DOM
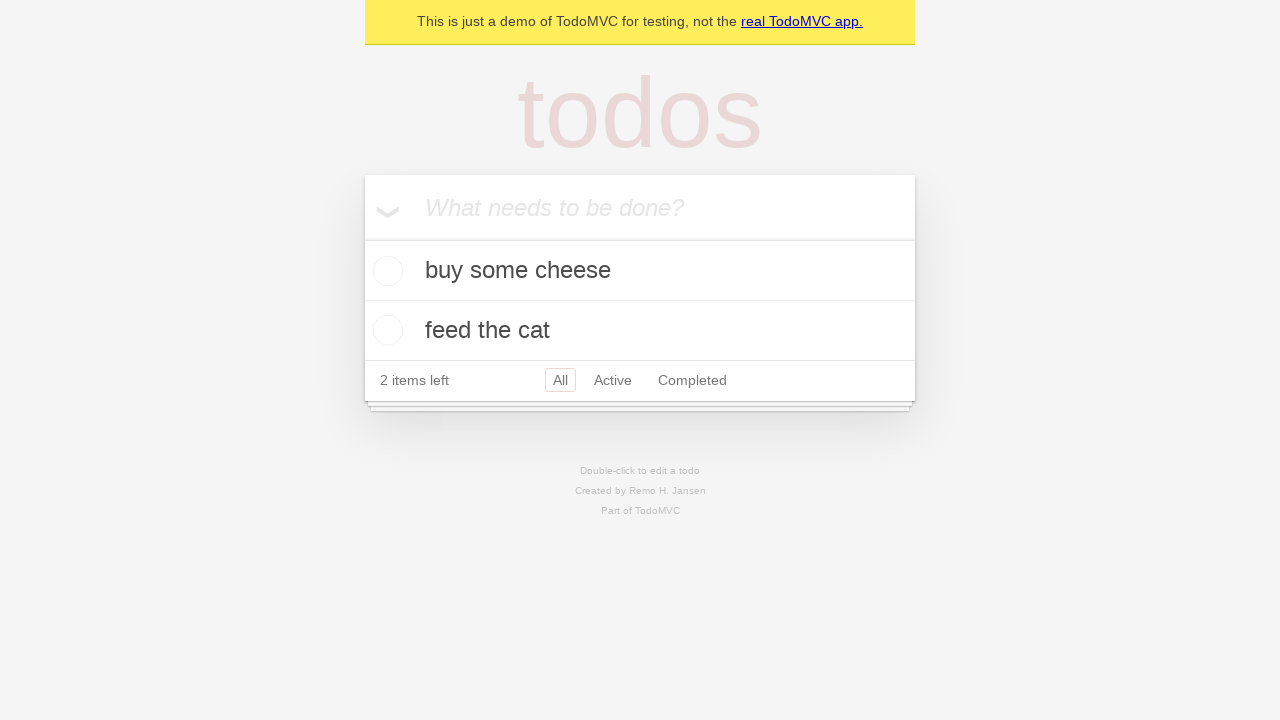

Located all todo items
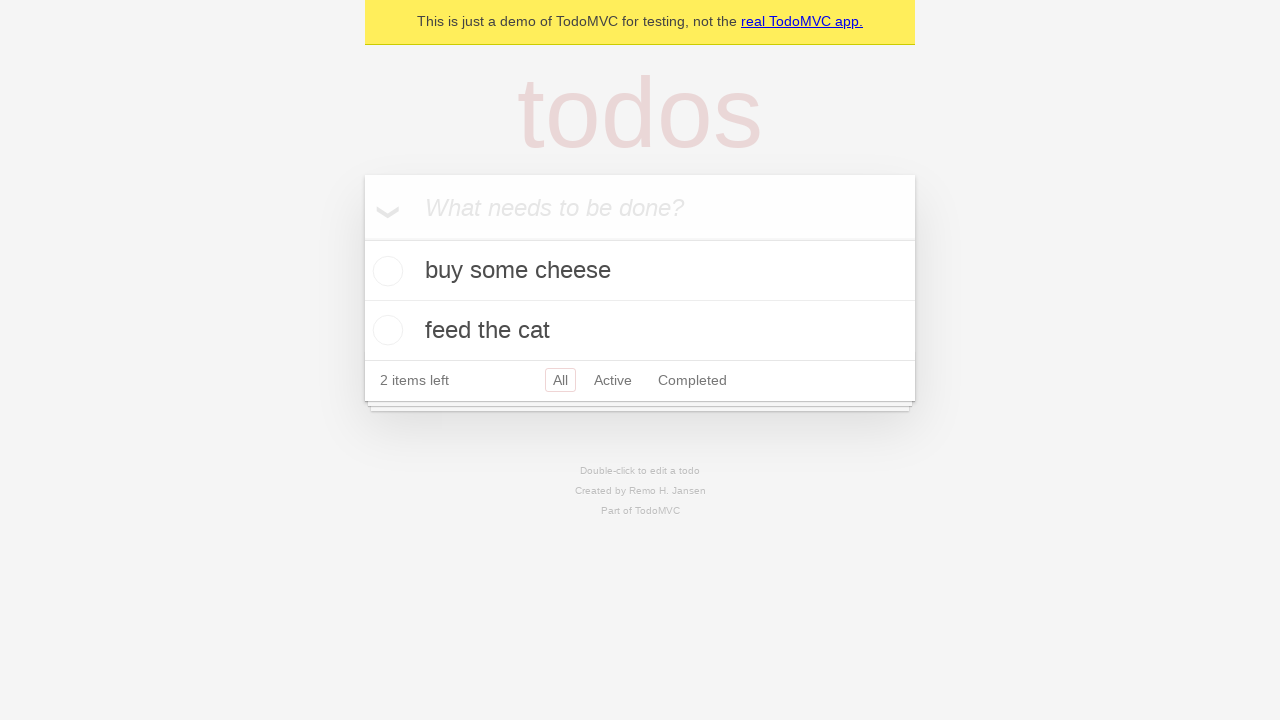

Located checkbox for first todo item
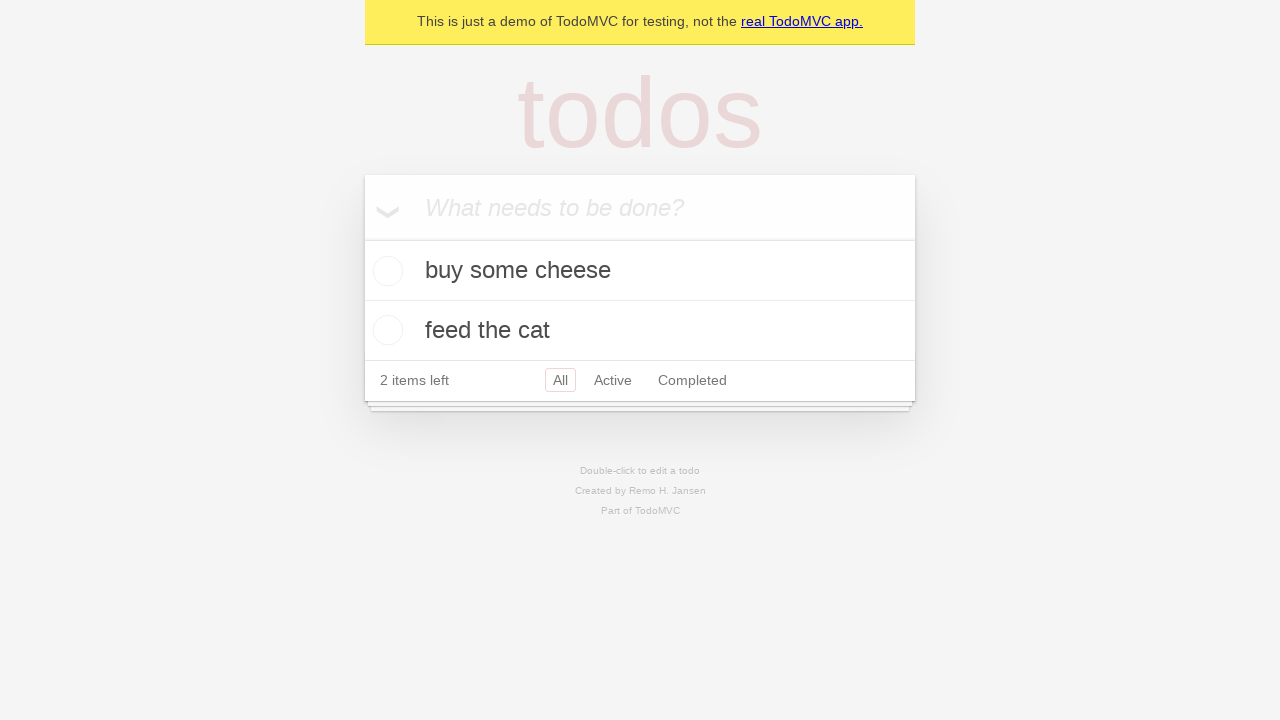

Marked first todo item as complete at (385, 271) on internal:testid=[data-testid="todo-item"s] >> nth=0 >> internal:role=checkbox
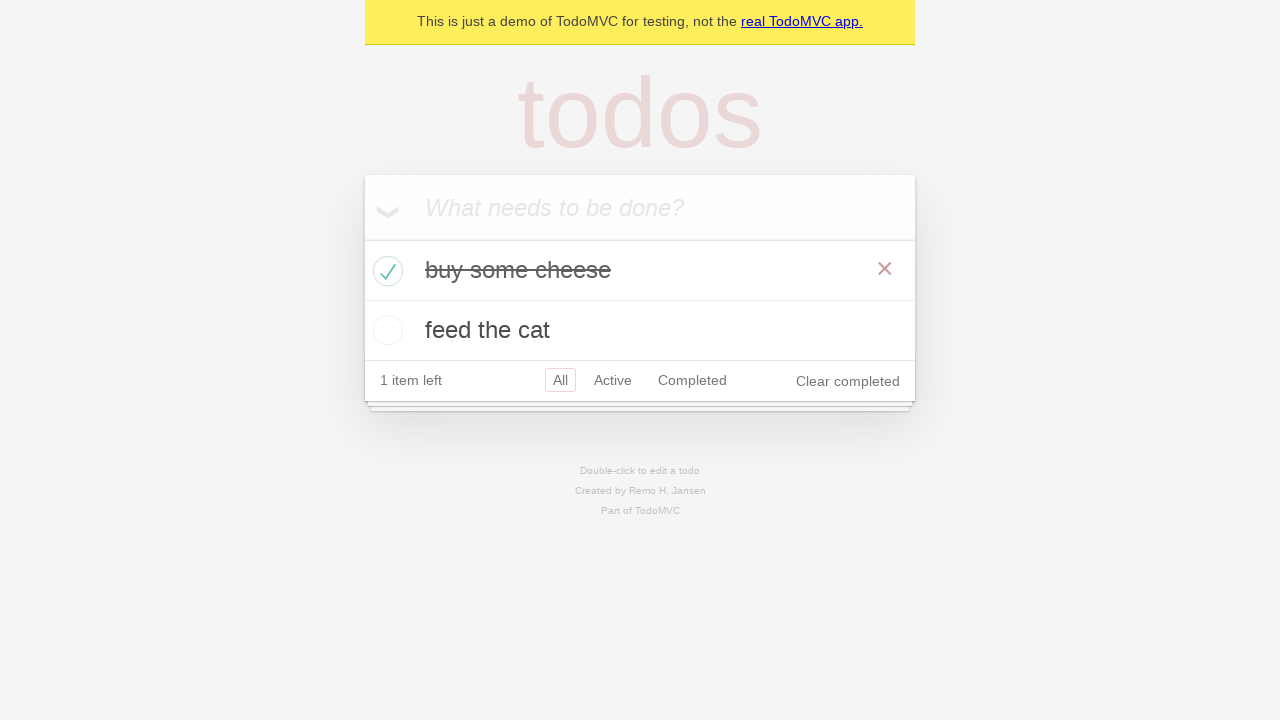

Reloaded the page to test data persistence
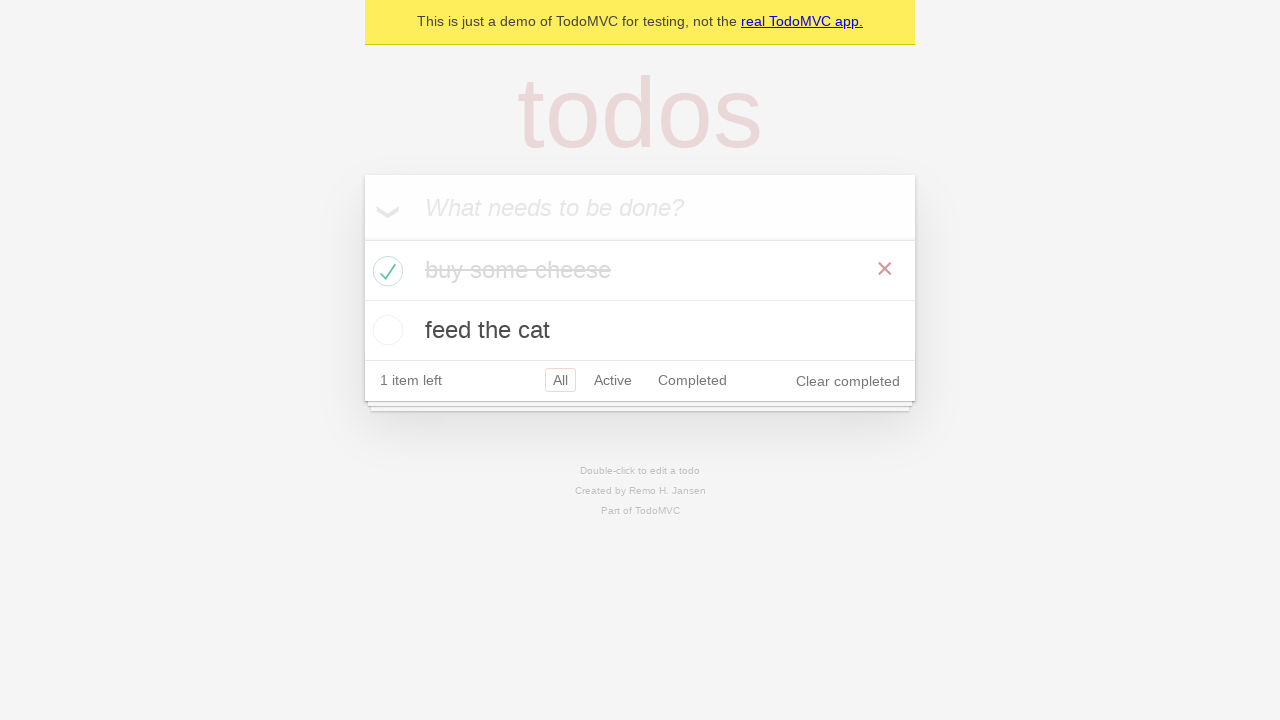

Waited for both todo items to persist after page reload
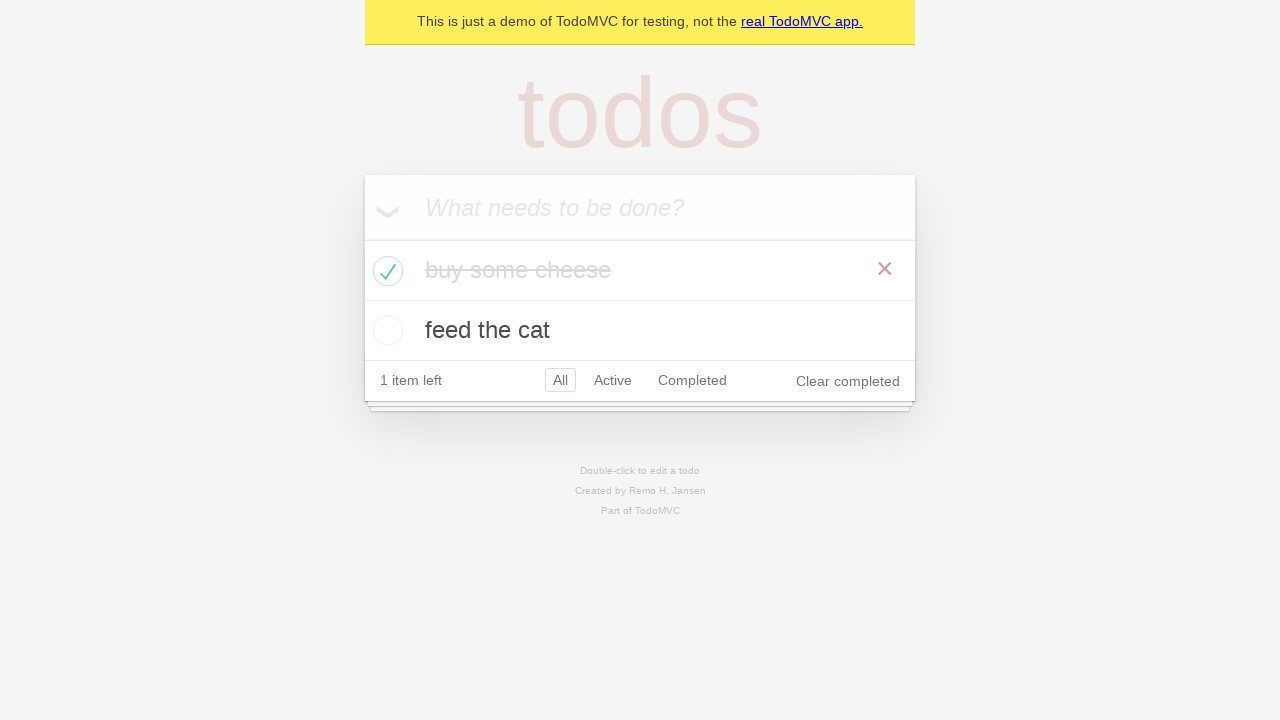

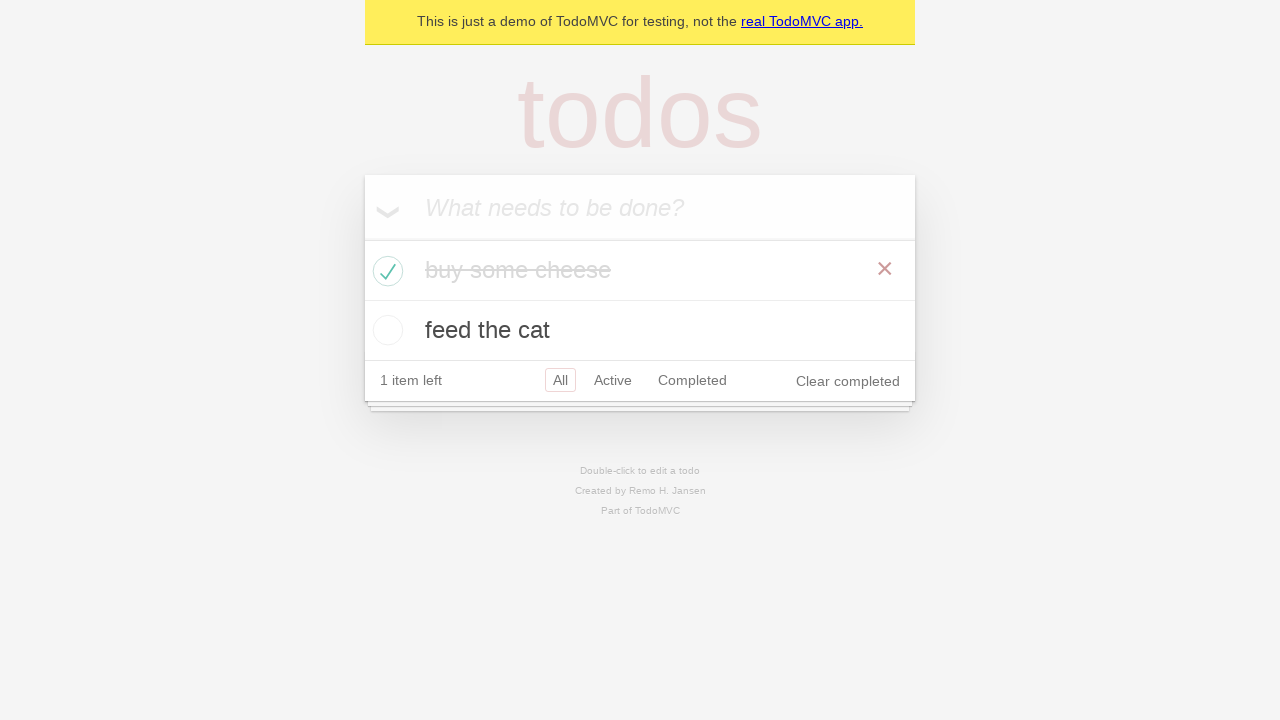